Clicks on the shopping cart link in the header navigation

Starting URL: https://www.target.com/

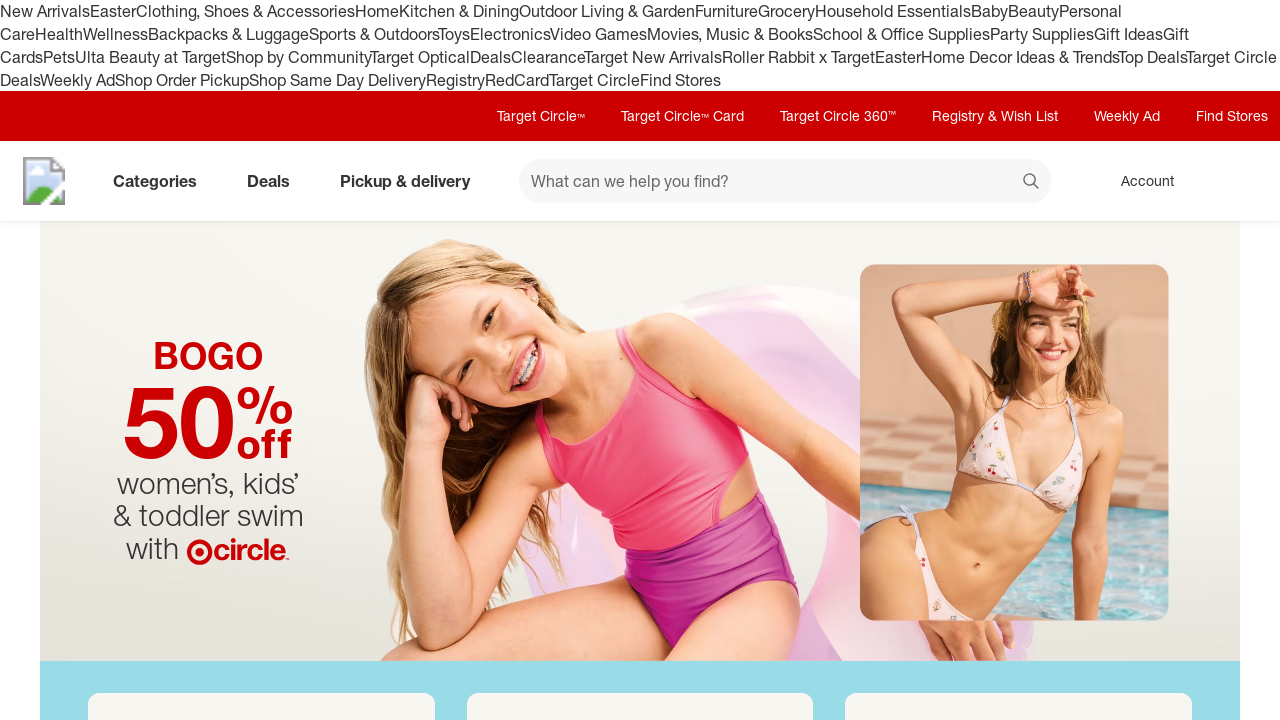

Clicked on the shopping cart link in the header navigation at (1238, 181) on a[href='/cart']
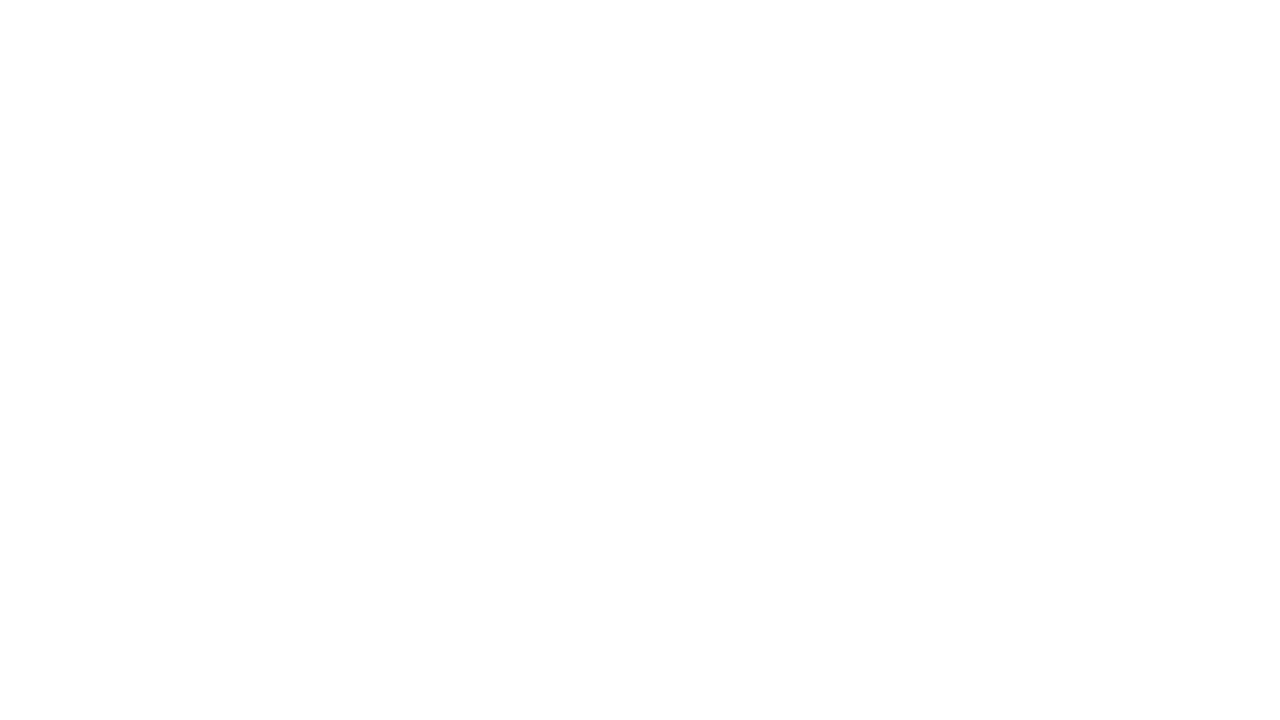

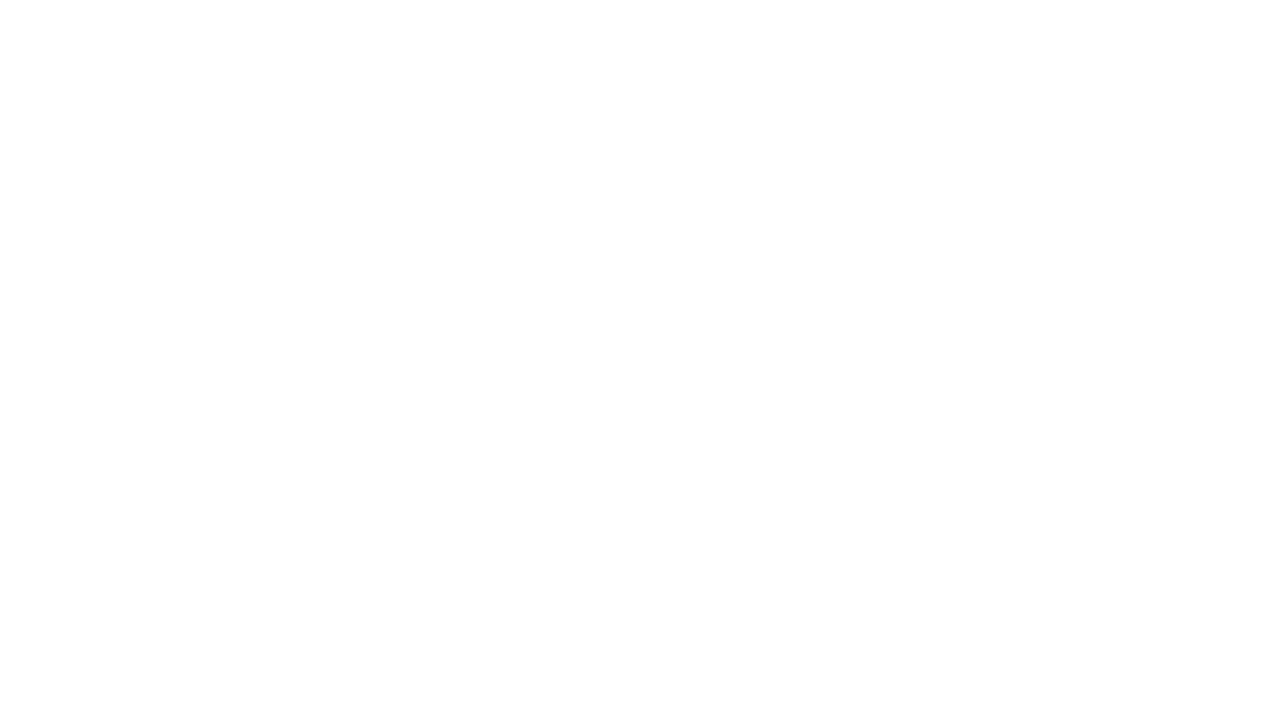